Clicks the "Return to index" link and verifies the new page title is "Index of Available Pages"

Starting URL: https://www.selenium.dev/selenium/web/web-form.html

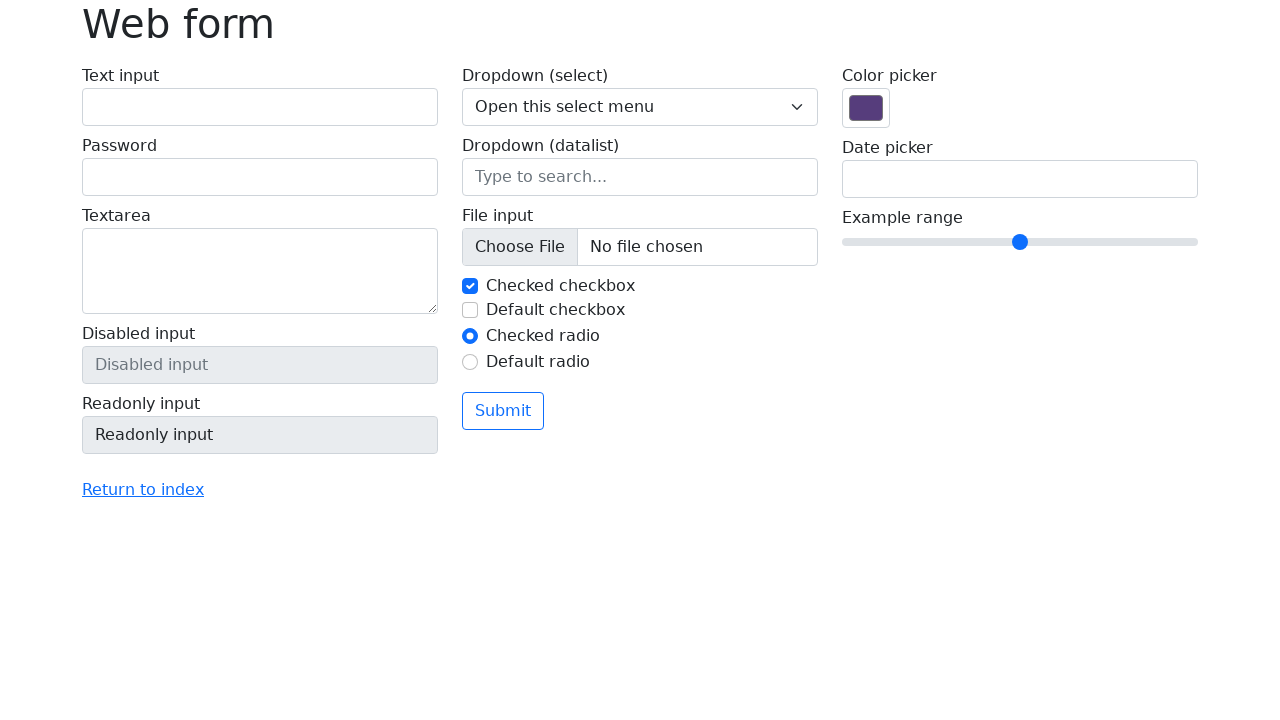

Clicked 'Return to index' link at (143, 490) on a:has-text('Return to index')
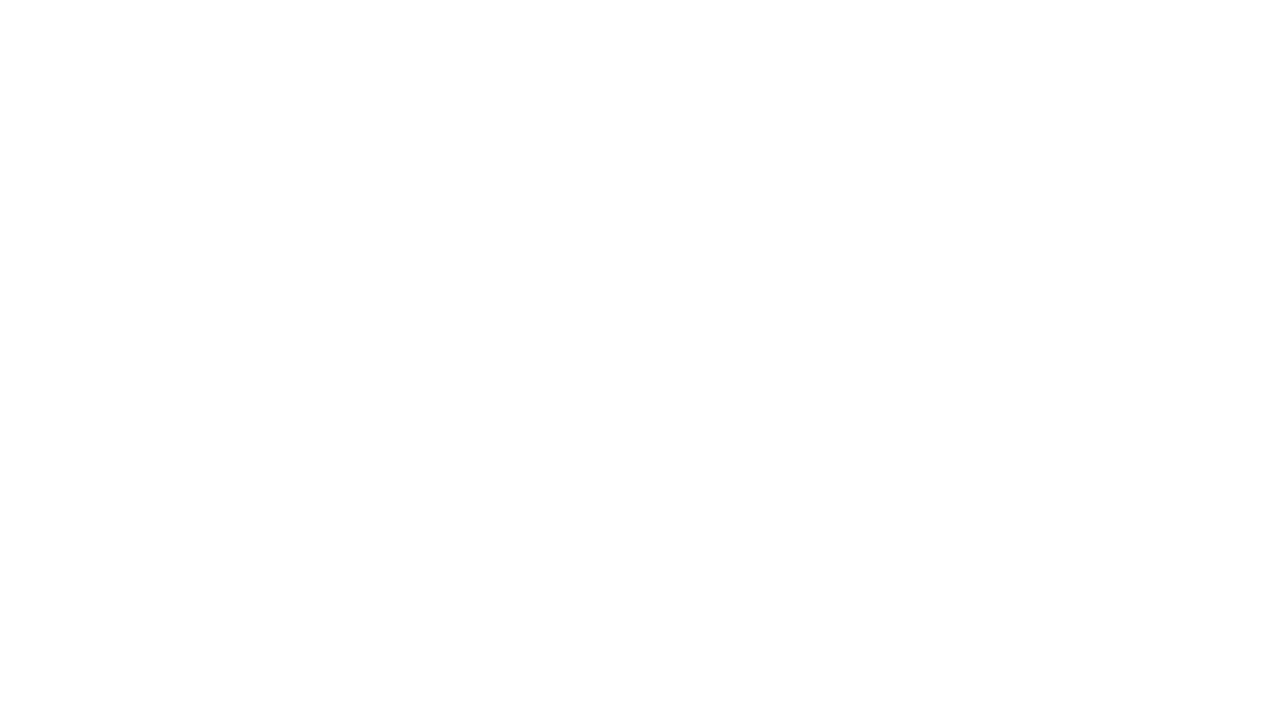

Verified page title is 'Index of Available Pages'
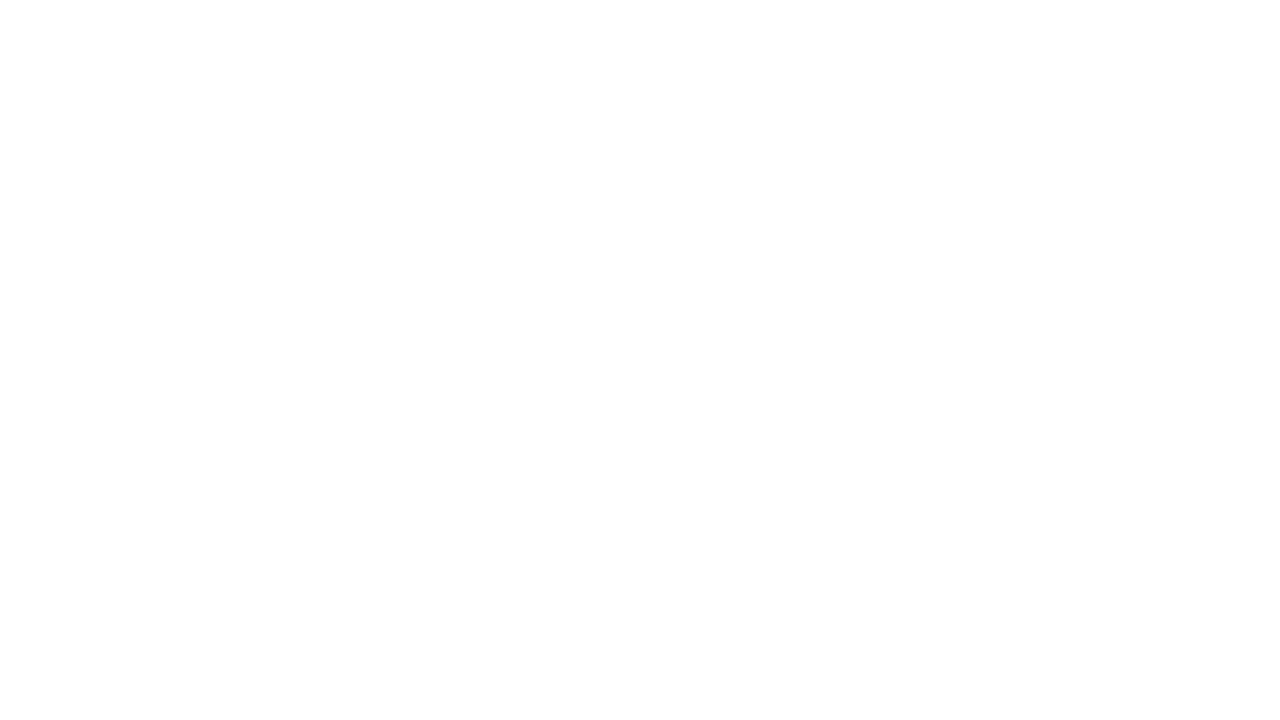

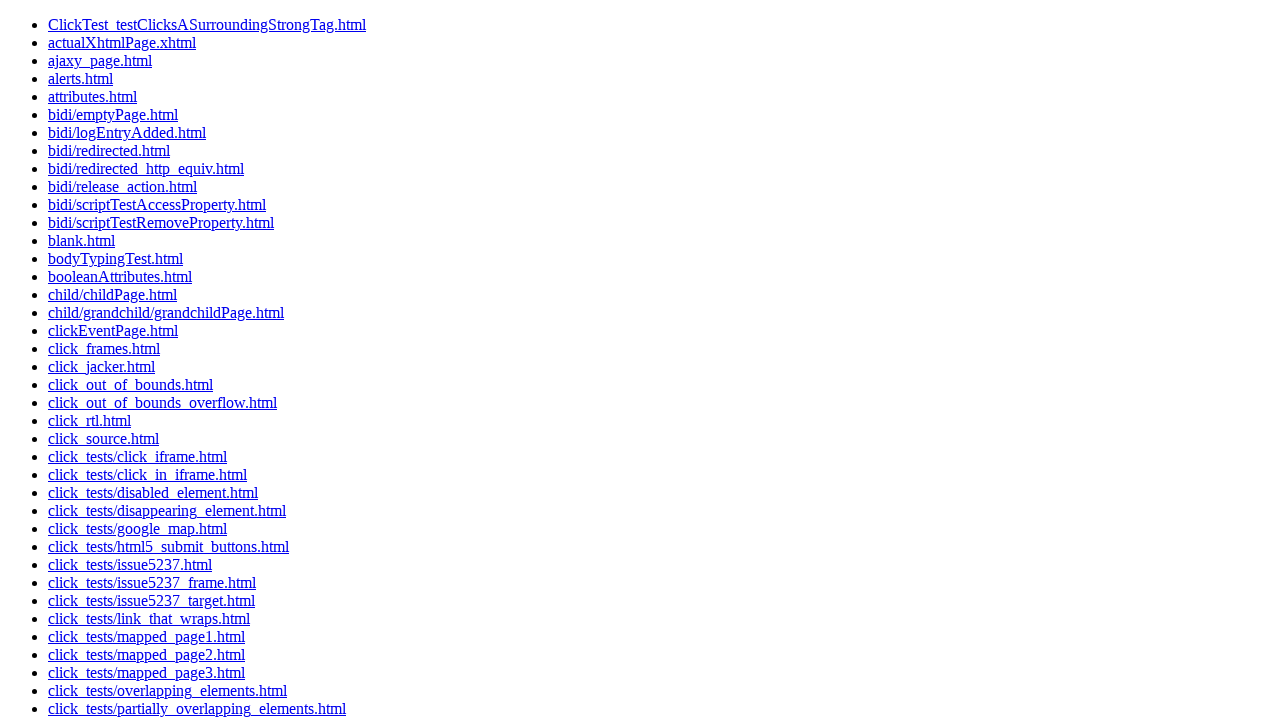